Tests file upload functionality by uploading a text file and verifying the uploaded filename is displayed correctly

Starting URL: http://the-internet.herokuapp.com/upload

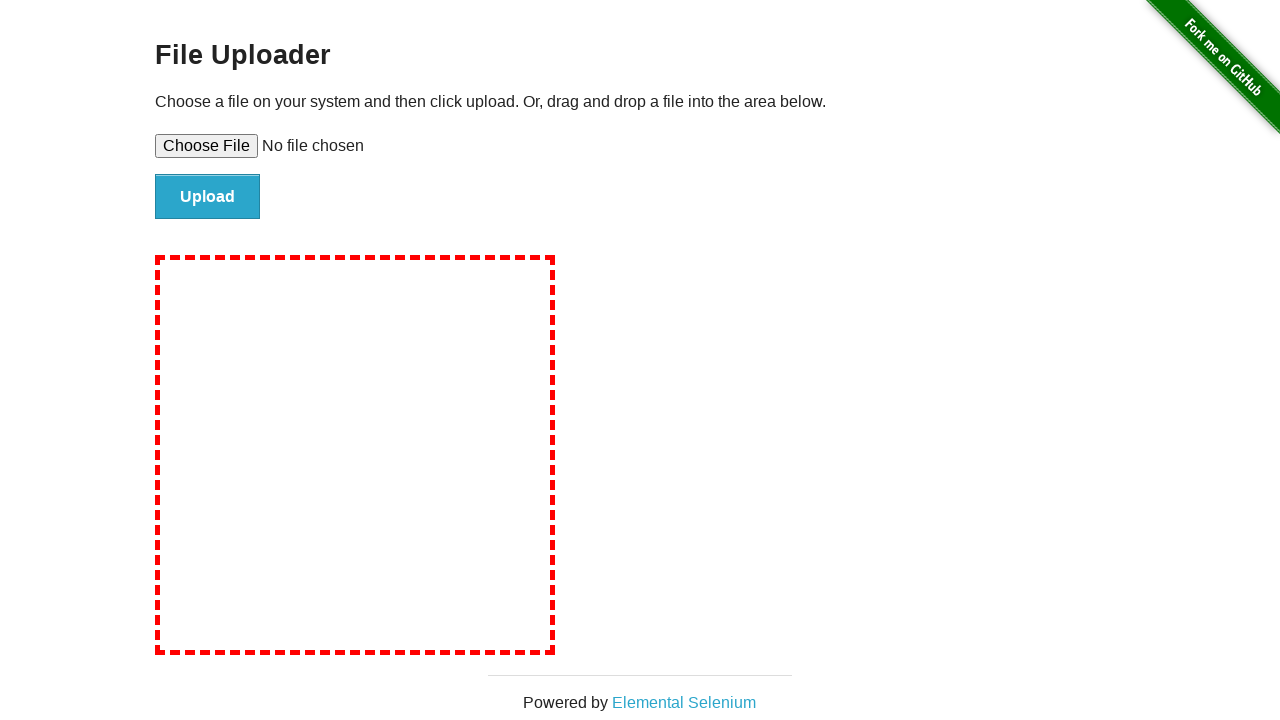

Created temporary test file 'test_upload.txt'
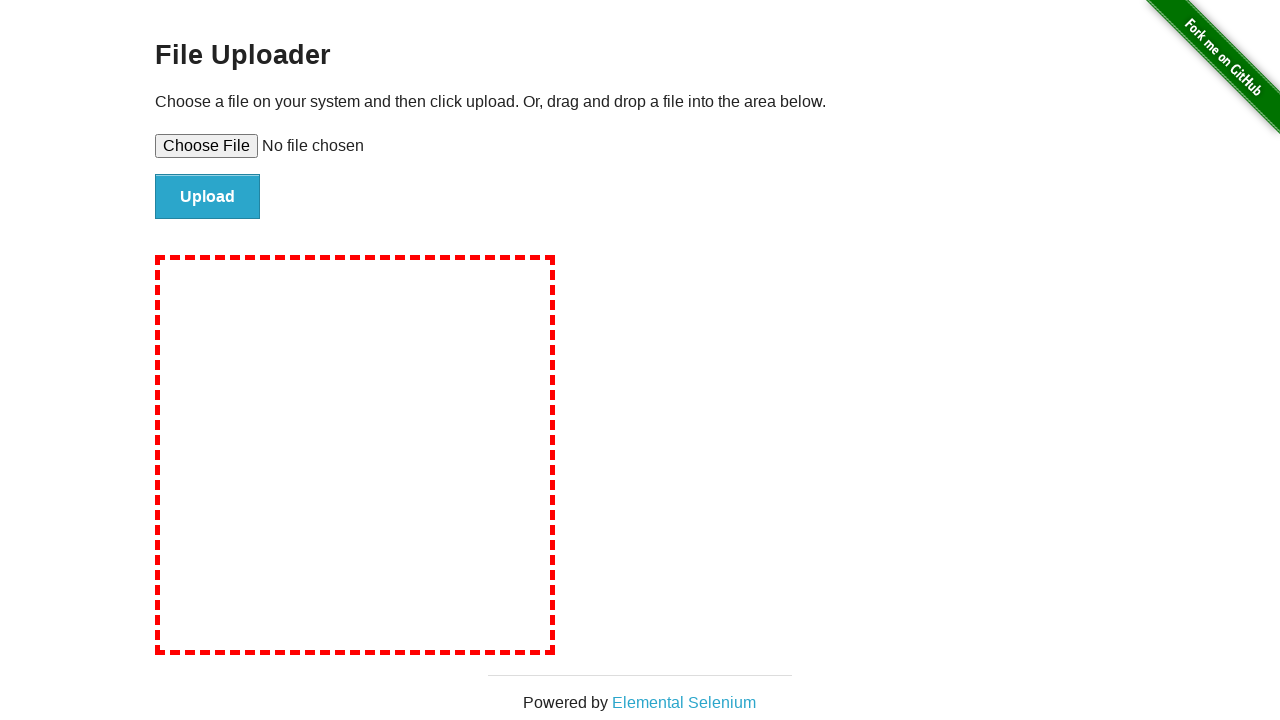

Set input files for upload with test_upload.txt
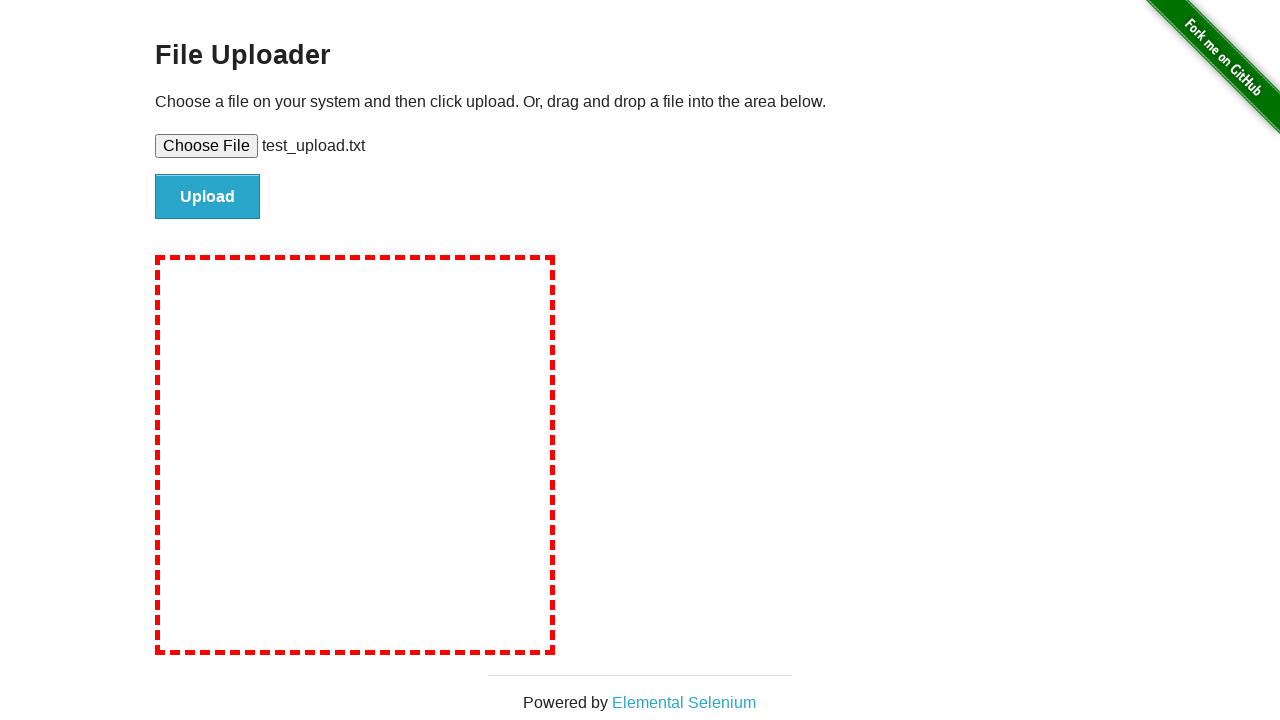

Clicked the file submit button at (208, 197) on #file-submit
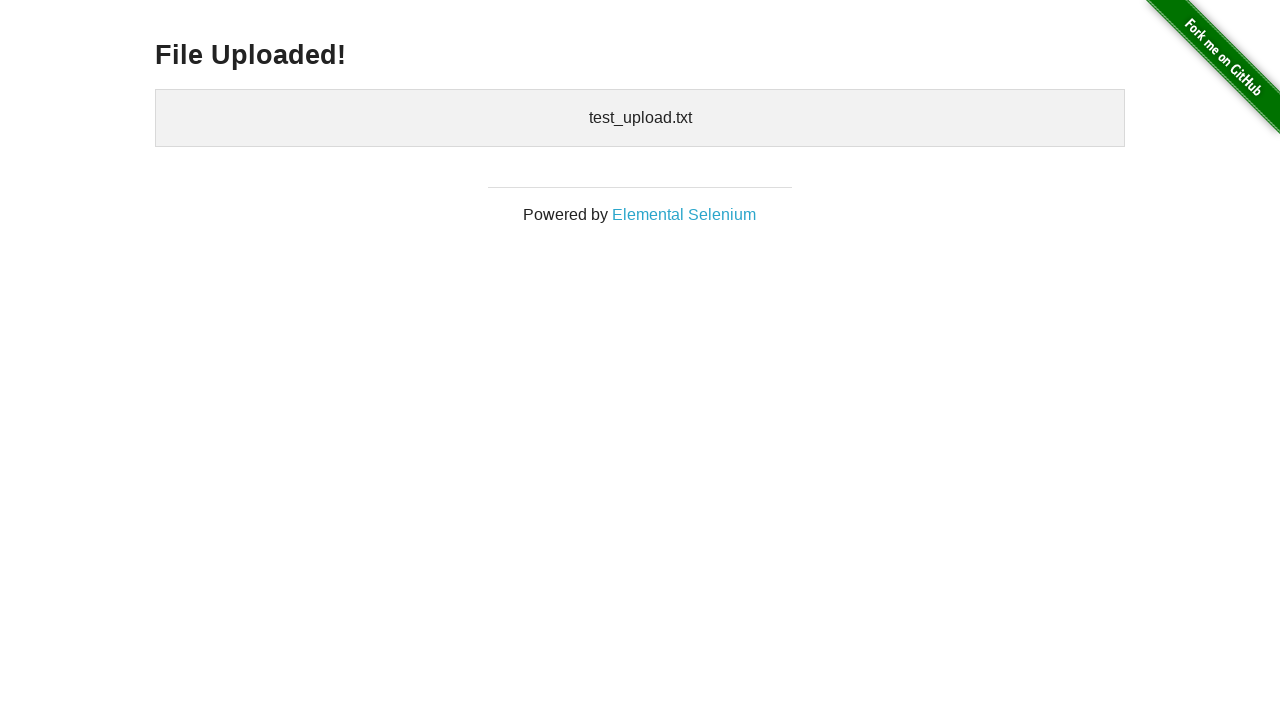

Waited for uploaded files display to appear
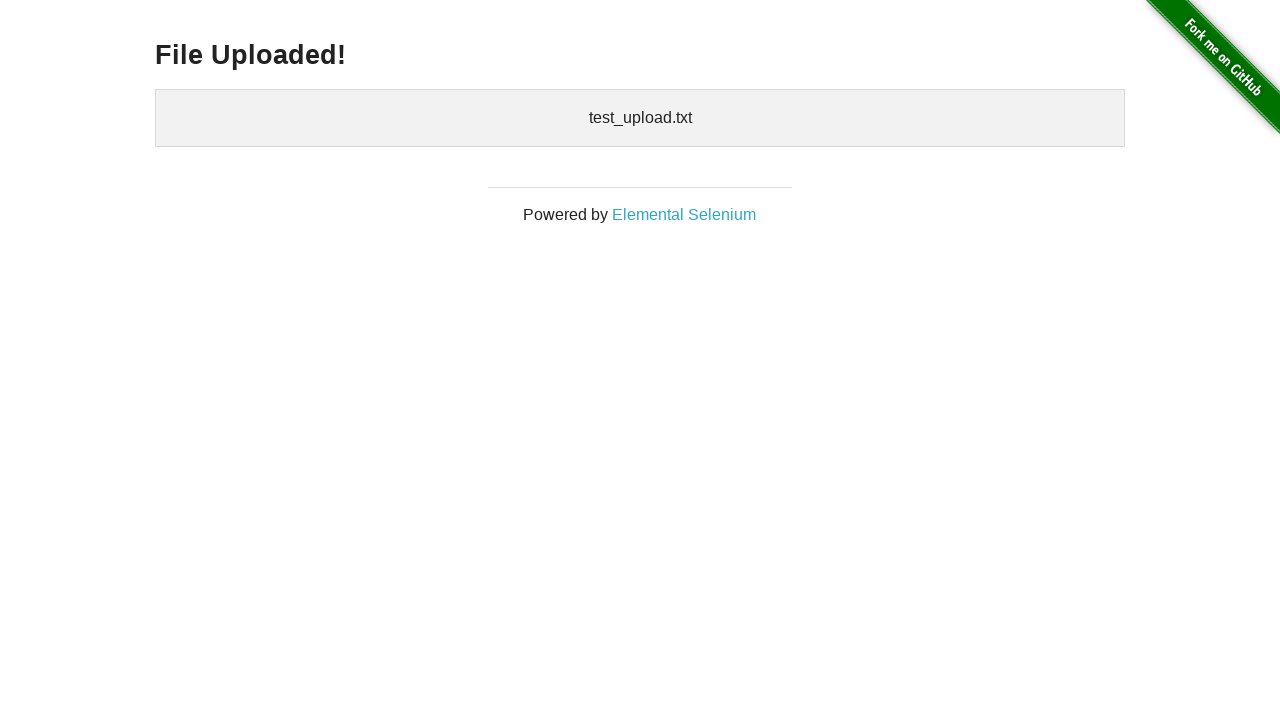

Retrieved uploaded filename text from display
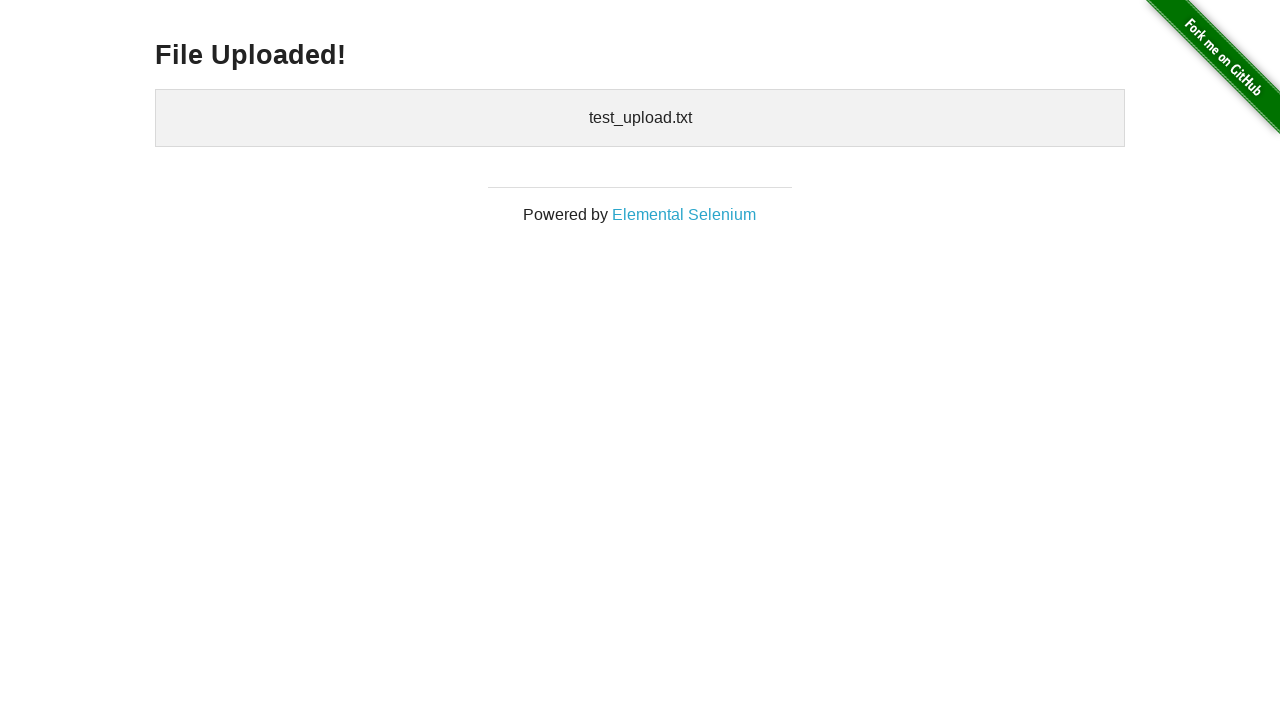

Verified uploaded filename matches 'test_upload.txt'
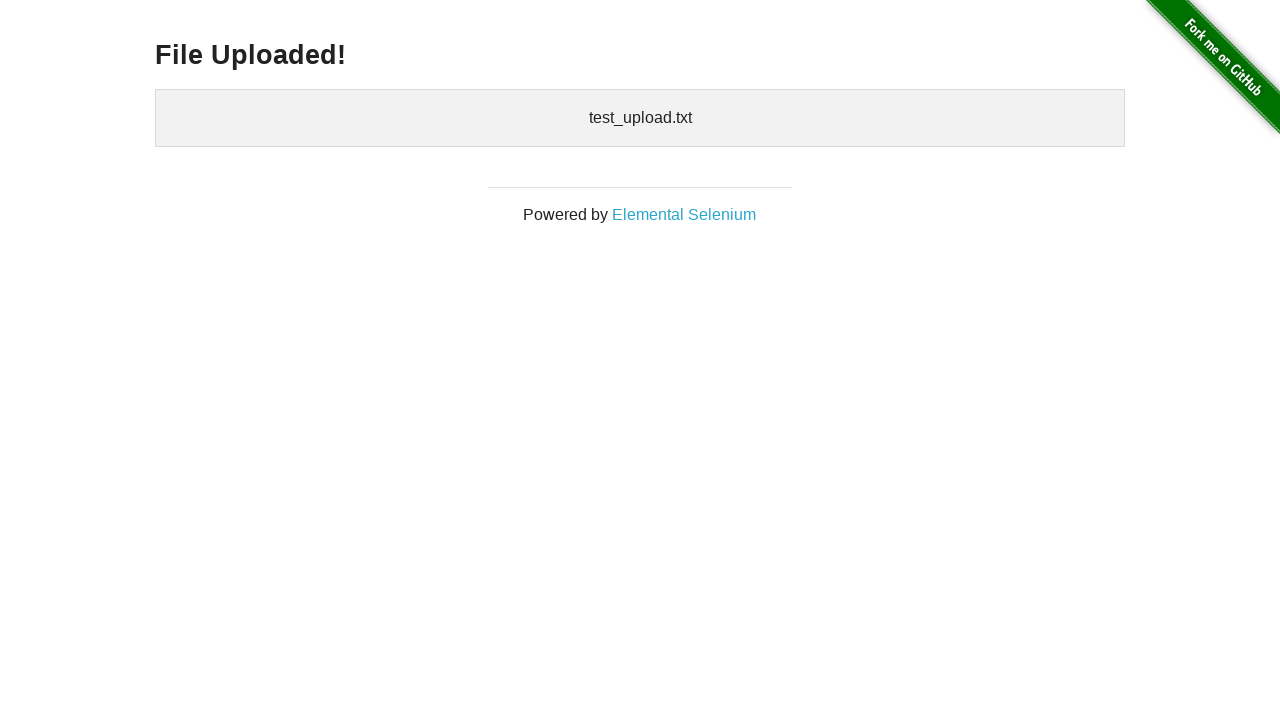

Deleted temporary test file
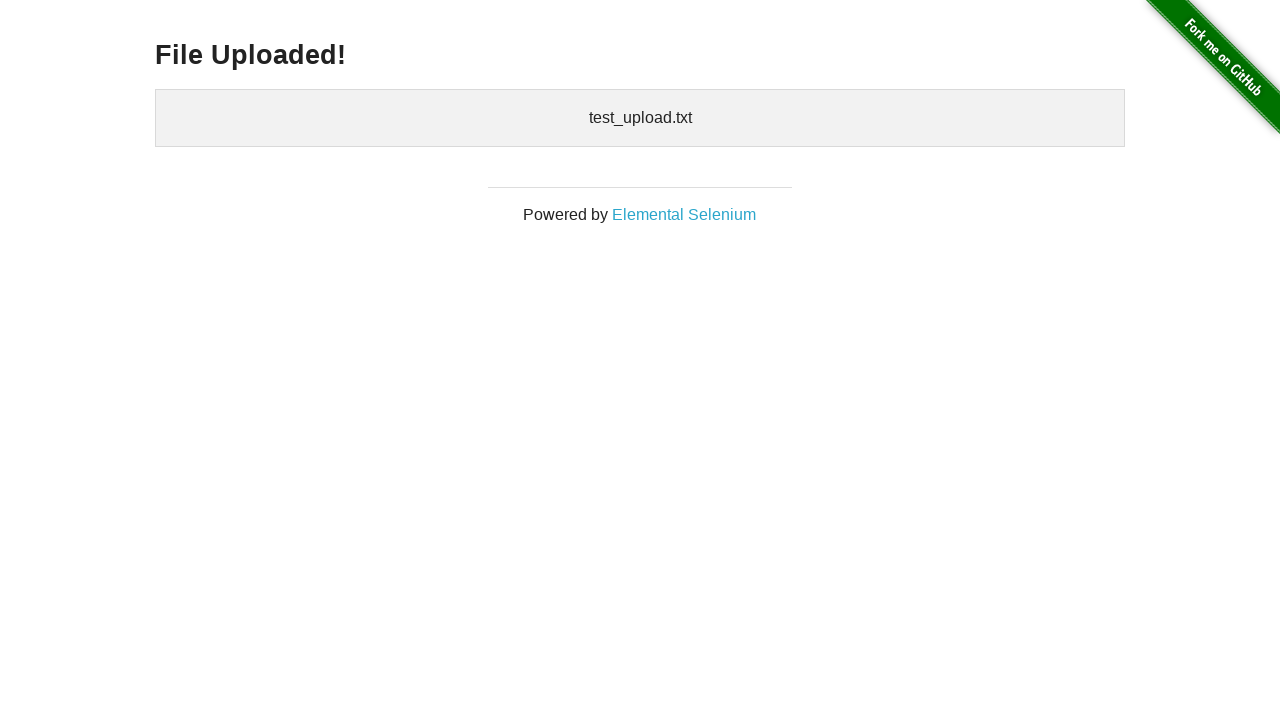

Removed temporary directory
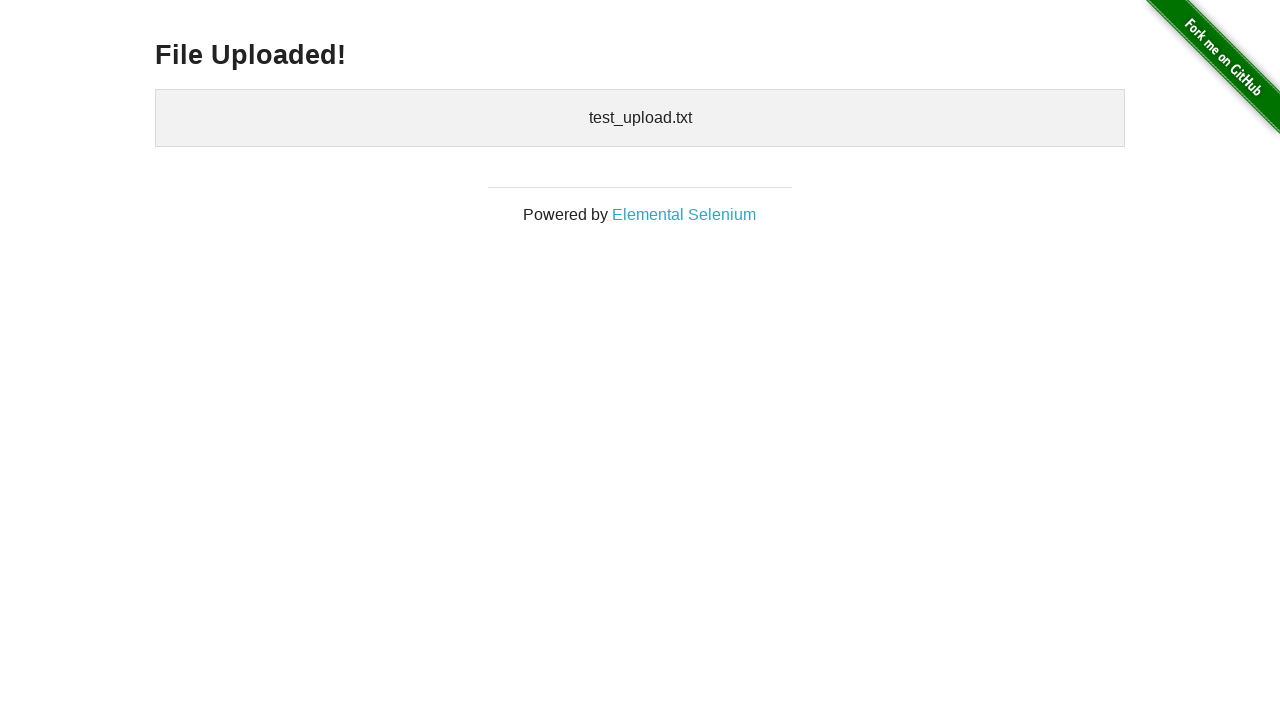

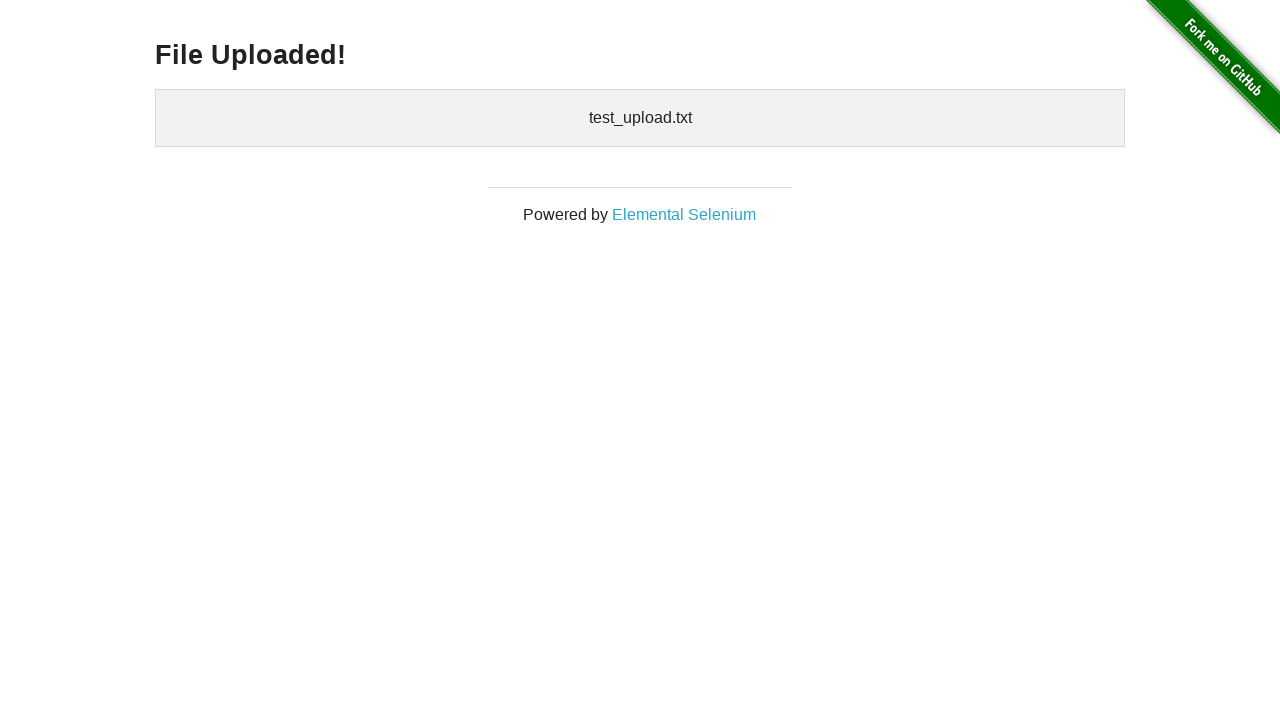